Tests calculator division by zero by entering 5 and 0, selecting divide operation, and verifying the result shows Infinity

Starting URL: https://calculatorhtml.onrender.com/

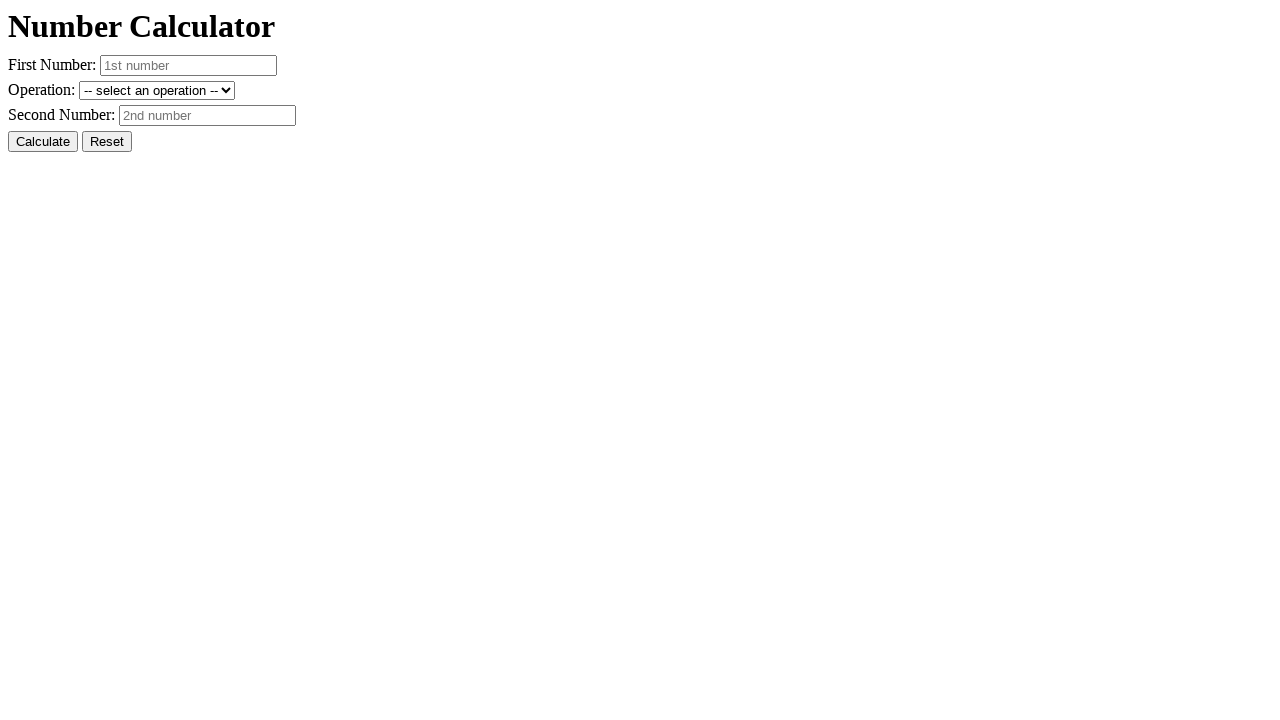

Clicked Reset button to clear previous state at (107, 142) on #resetButton
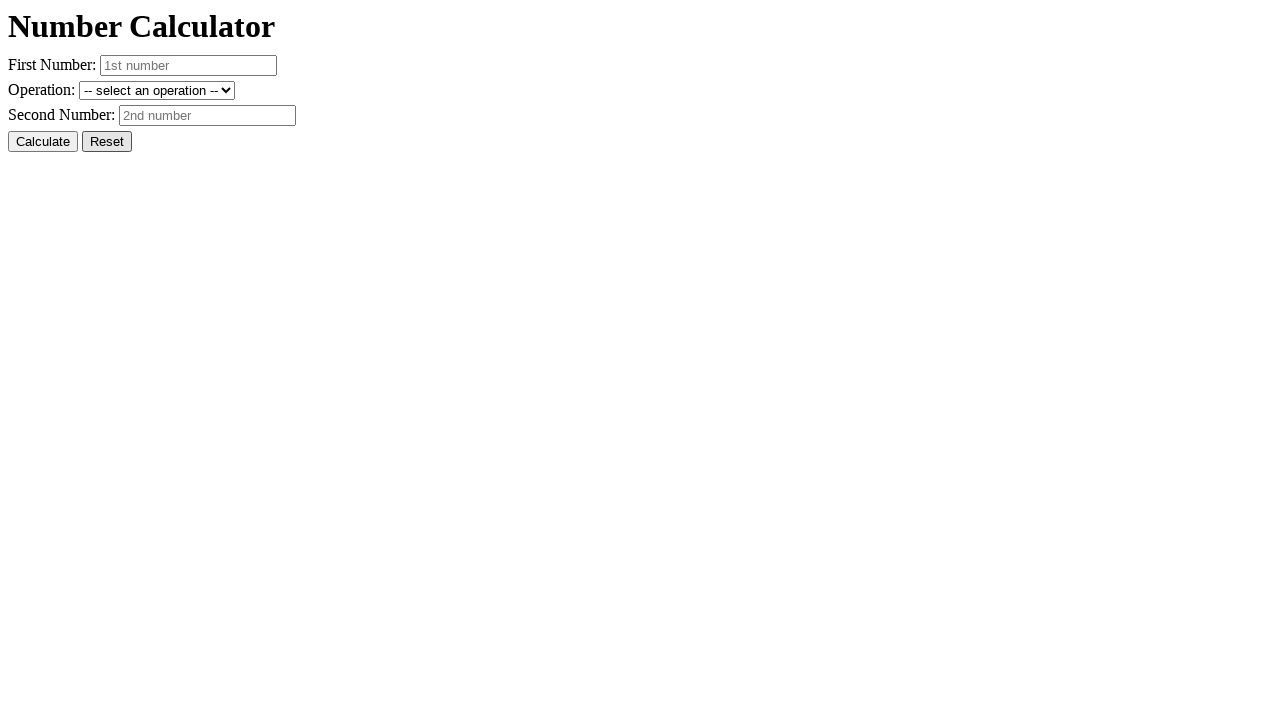

Entered 5 as the first number on #number1
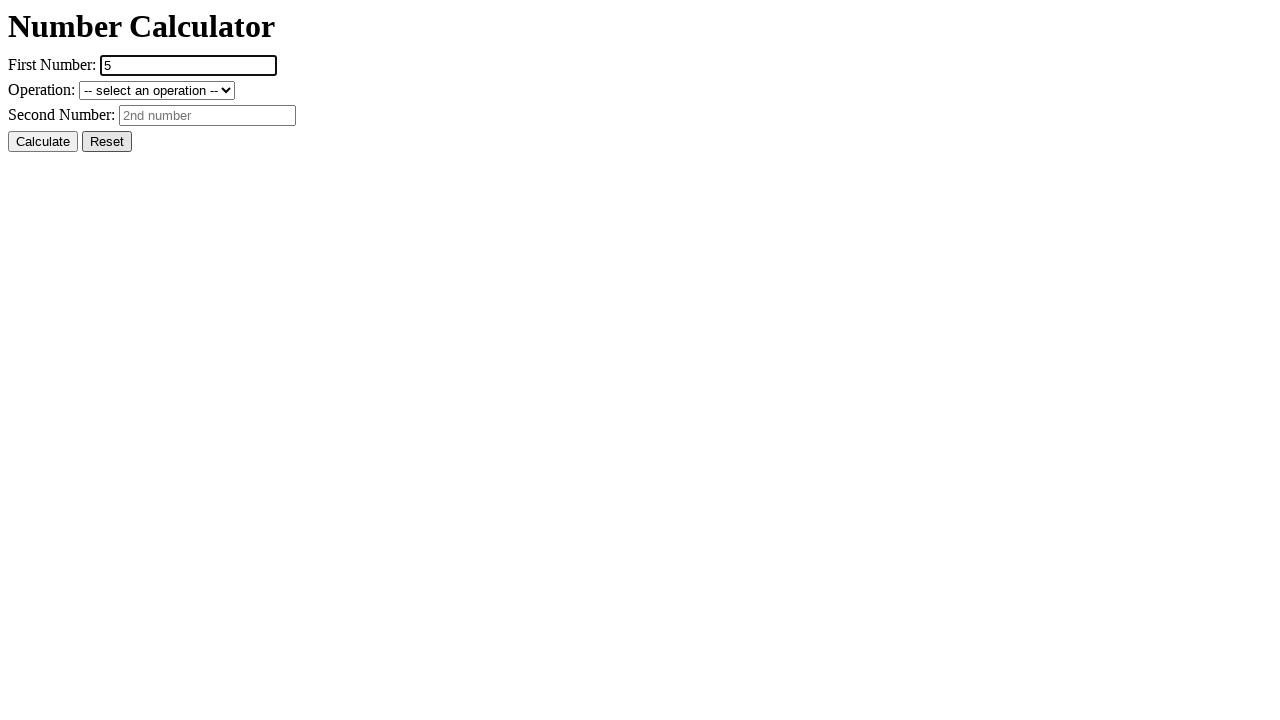

Entered 0 as the second number for division by zero test on #number2
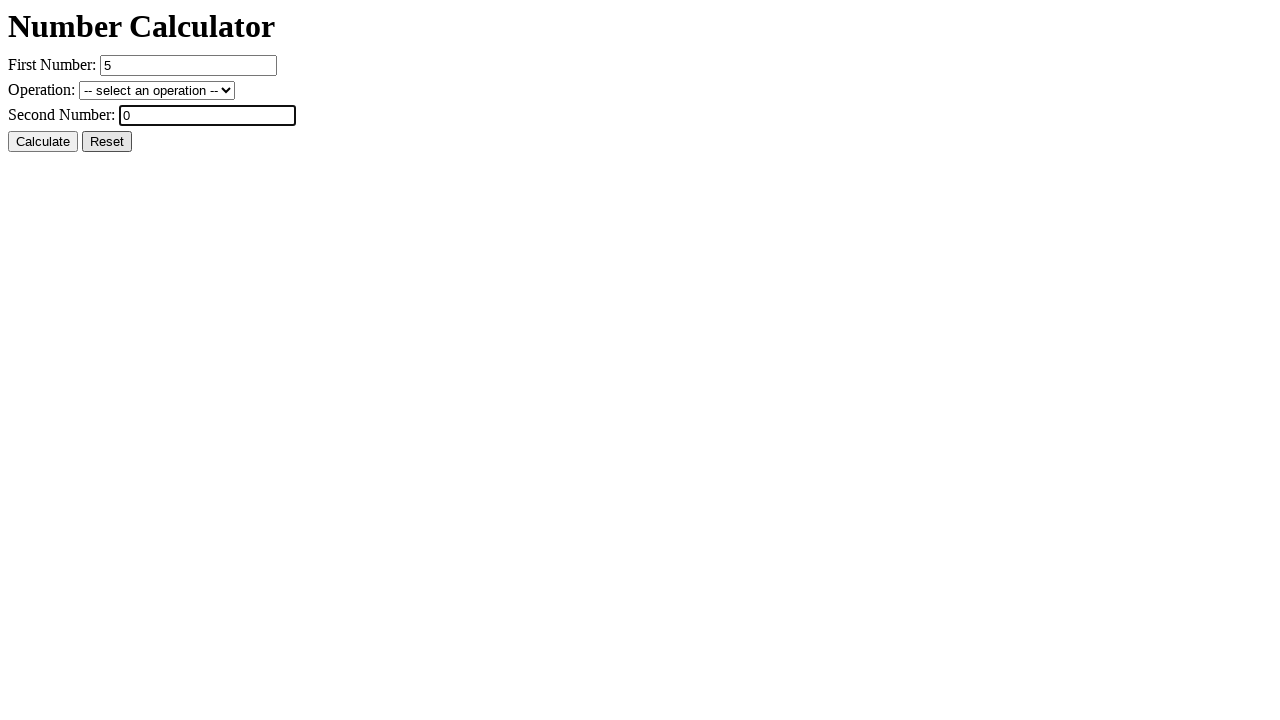

Selected divide (/) operation from dropdown on #operation
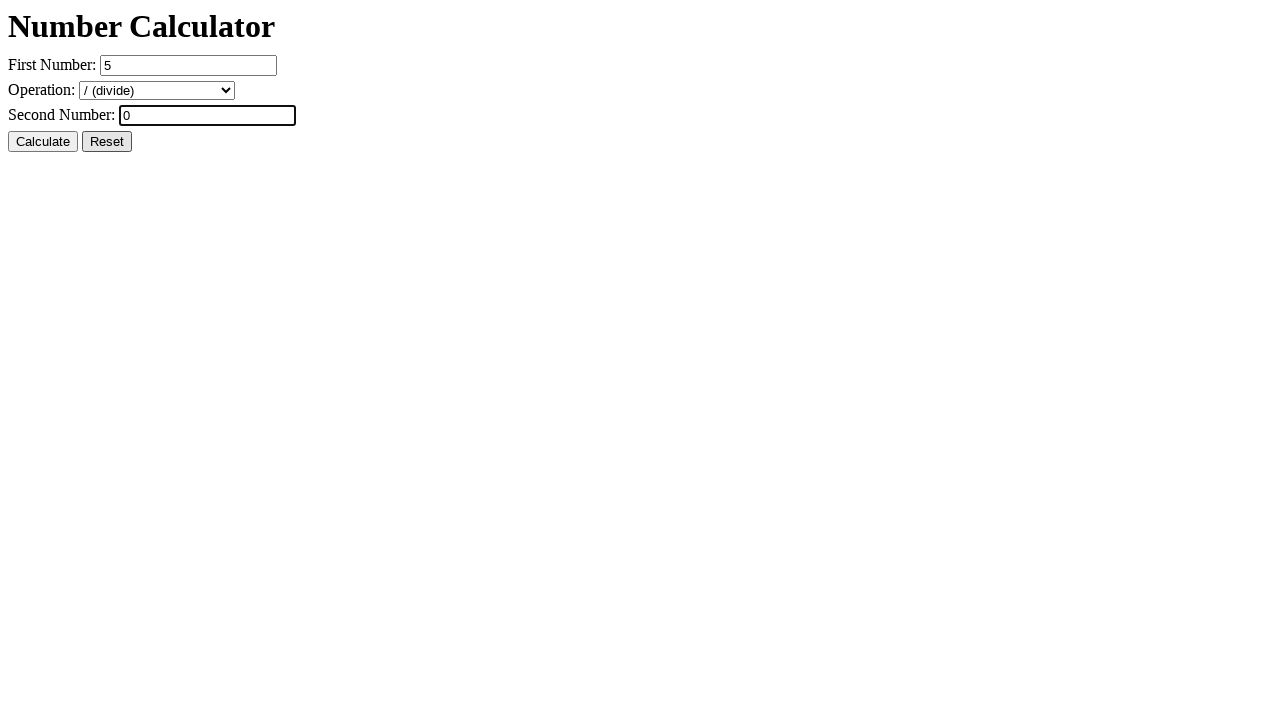

Clicked Calculate button to perform division by zero at (43, 142) on #calcButton
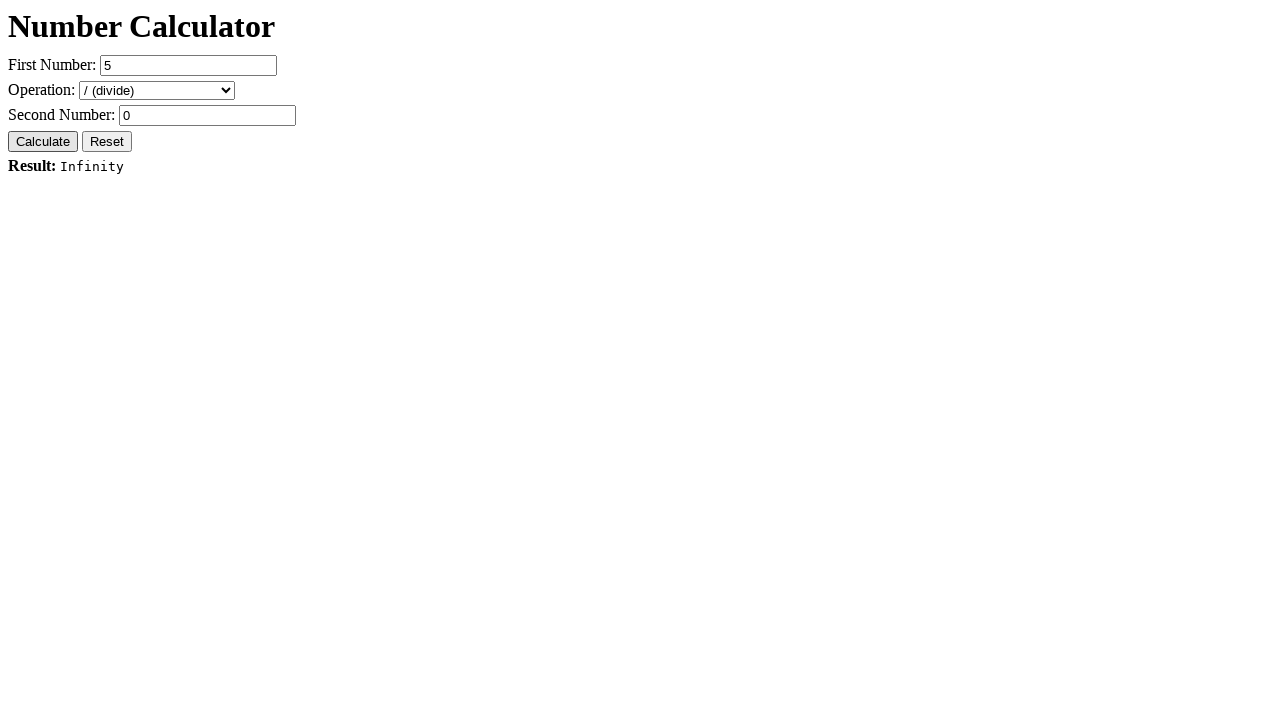

Result element loaded, division by zero calculation completed
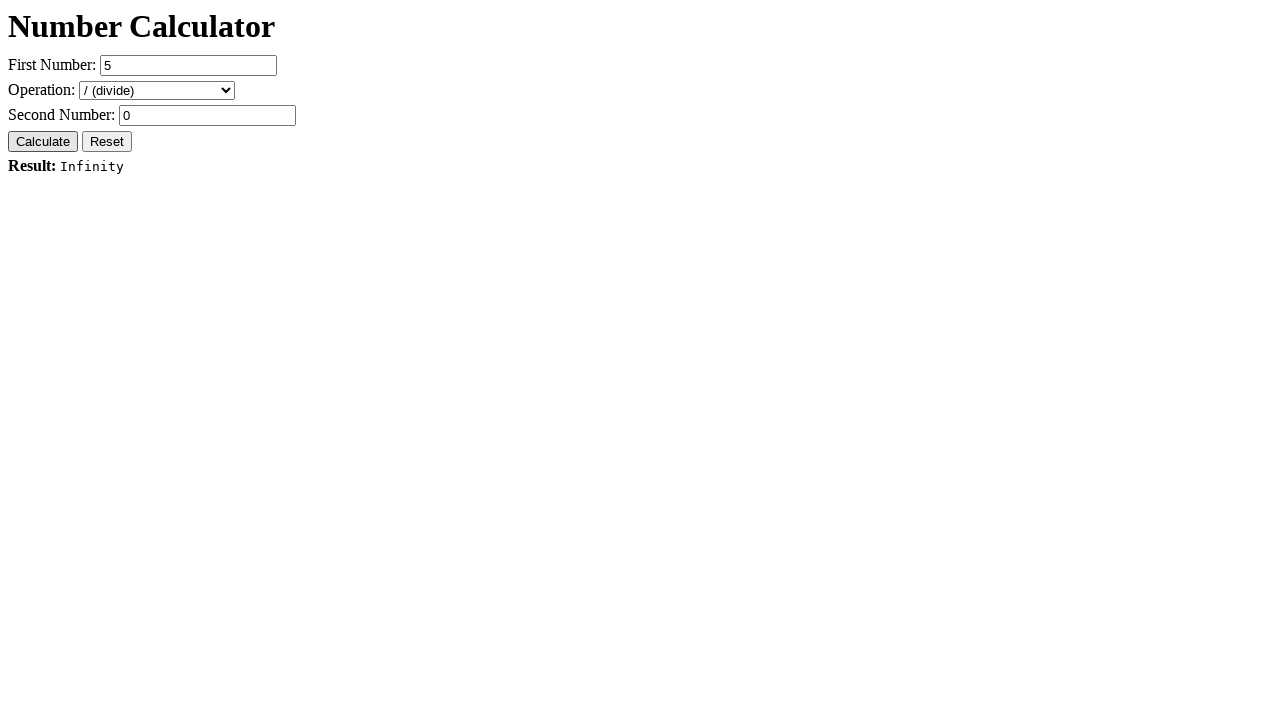

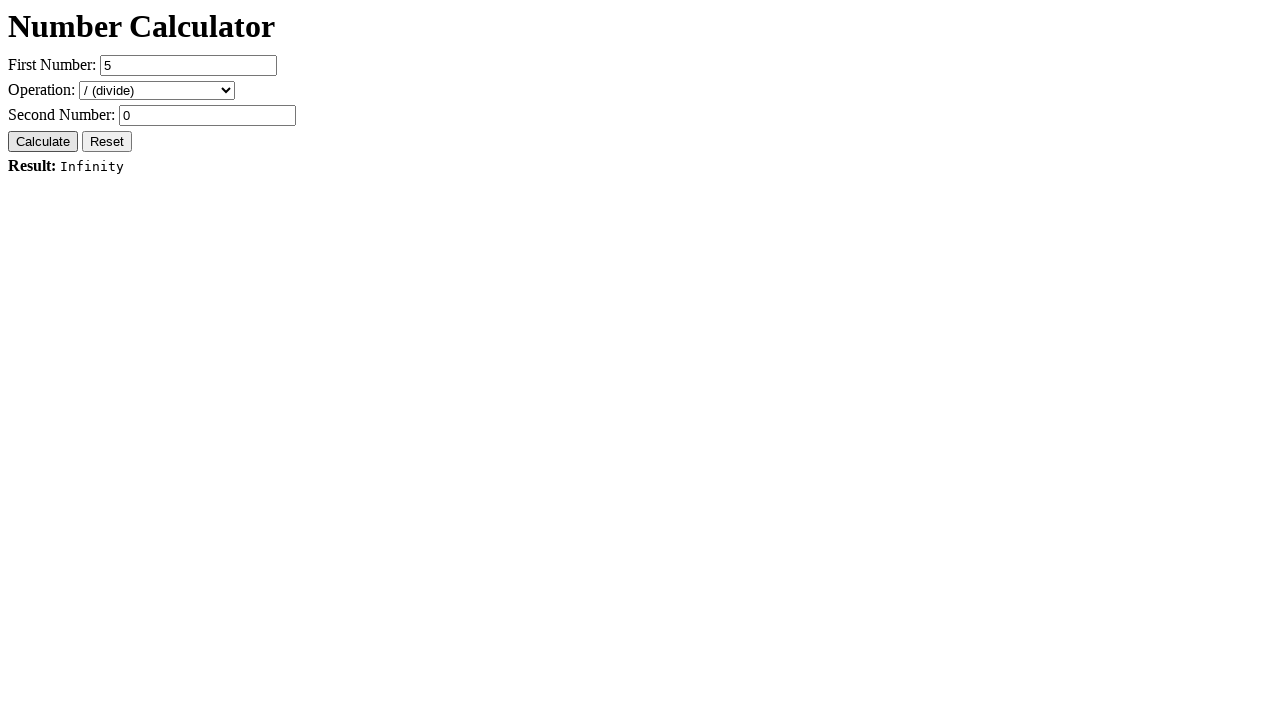